Tests dropdown UI control by selecting an option from a form dropdown on the page

Starting URL: https://rahulshettyacademy.com/loginpagePractise

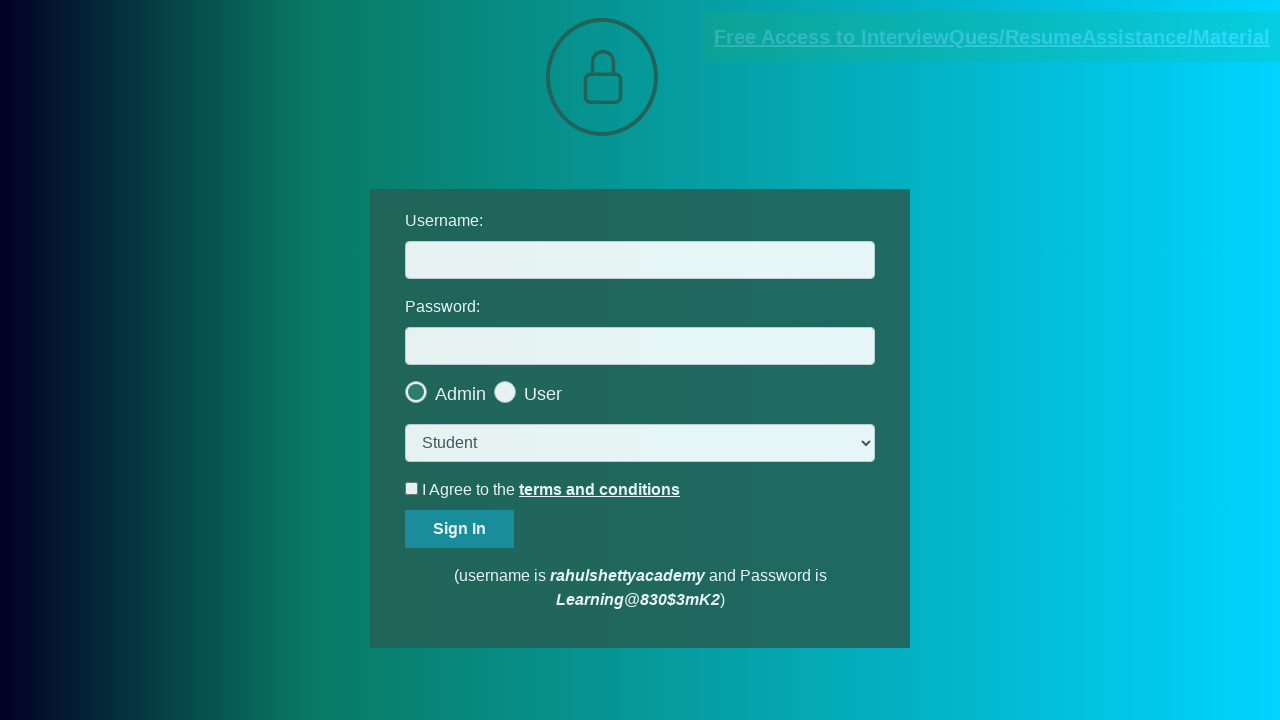

Navigated to login practice page
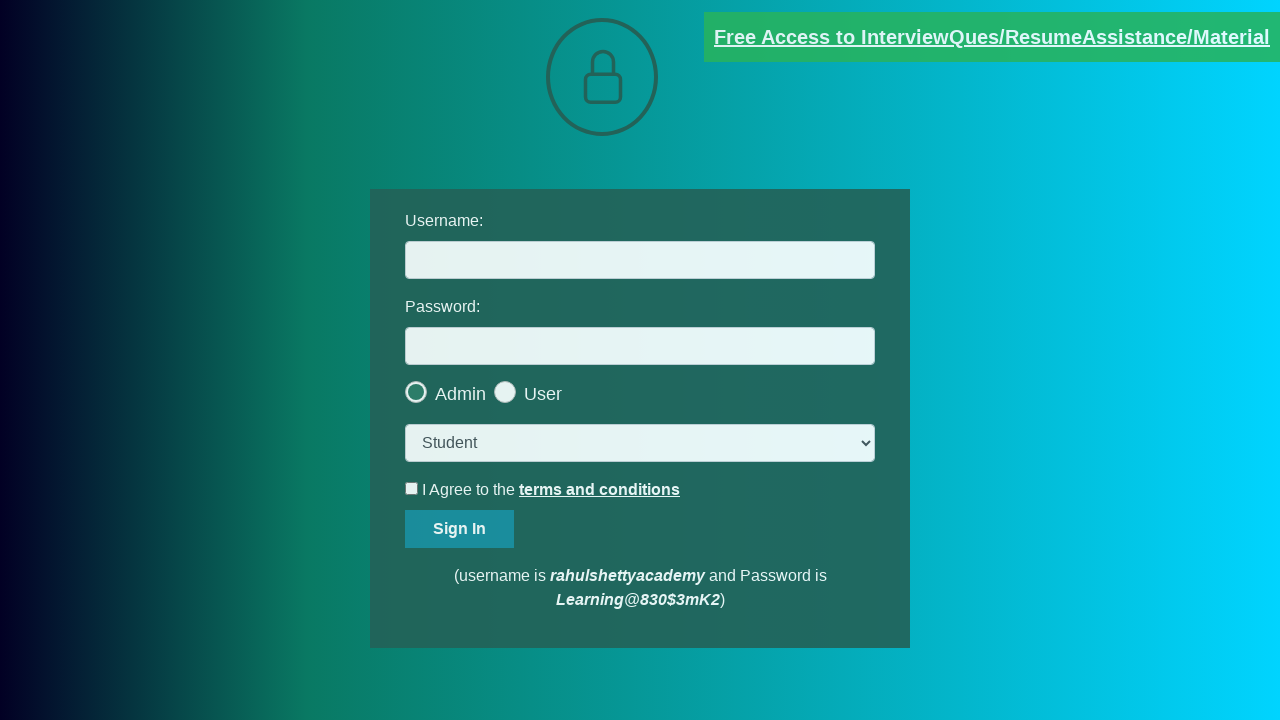

Selected 'consult' option from dropdown on select.form-control
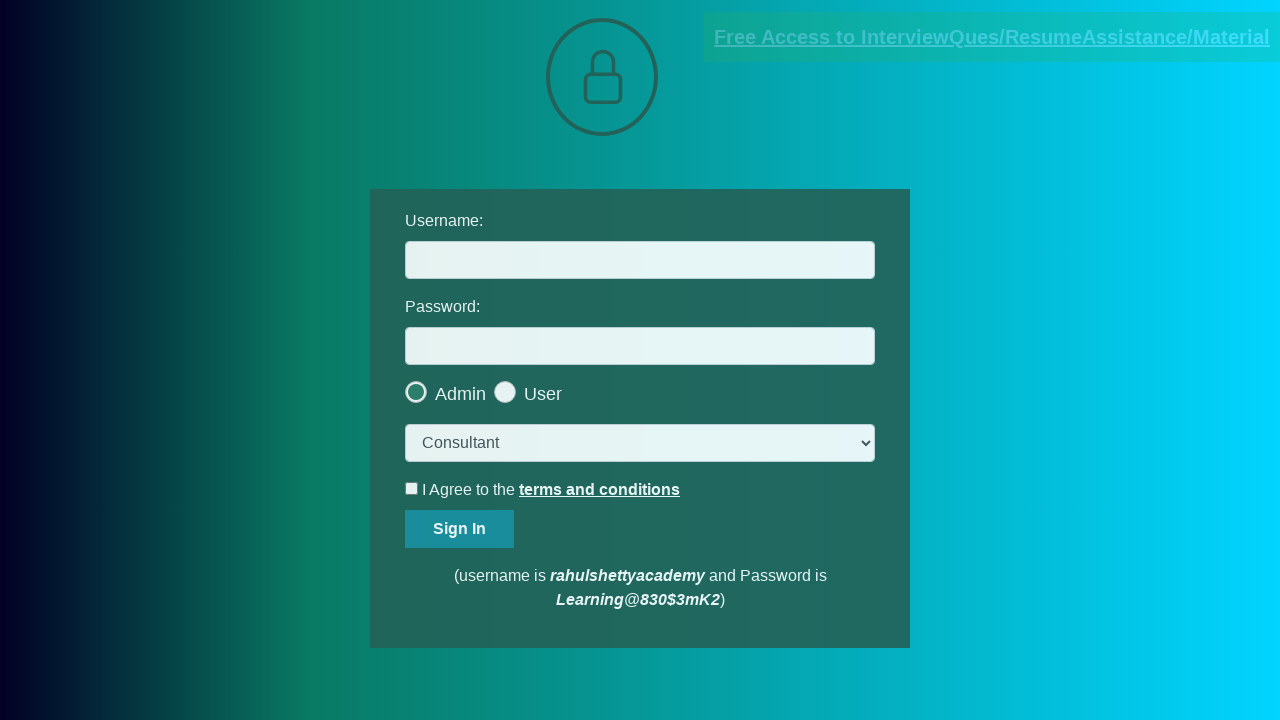

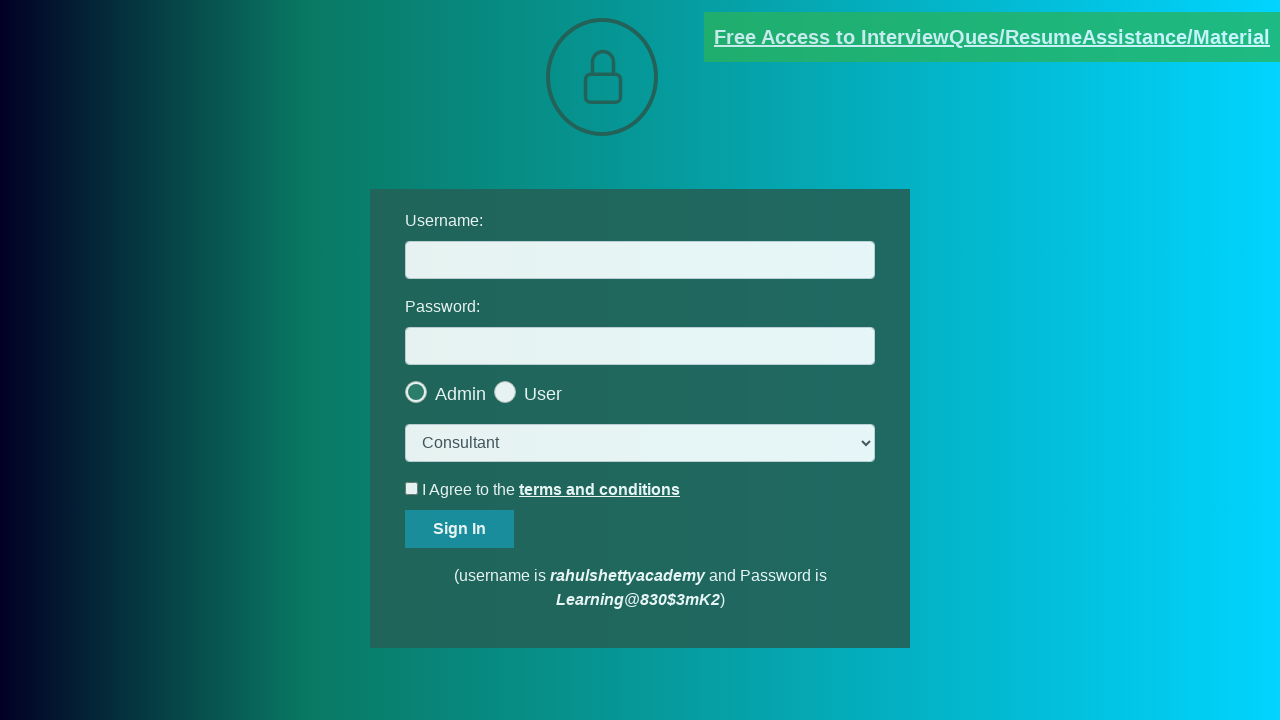